Navigates to a mortgage loan calculator website, reveals advanced options, and selects start month and year from dropdown menus

Starting URL: https://www.mlcalc.com

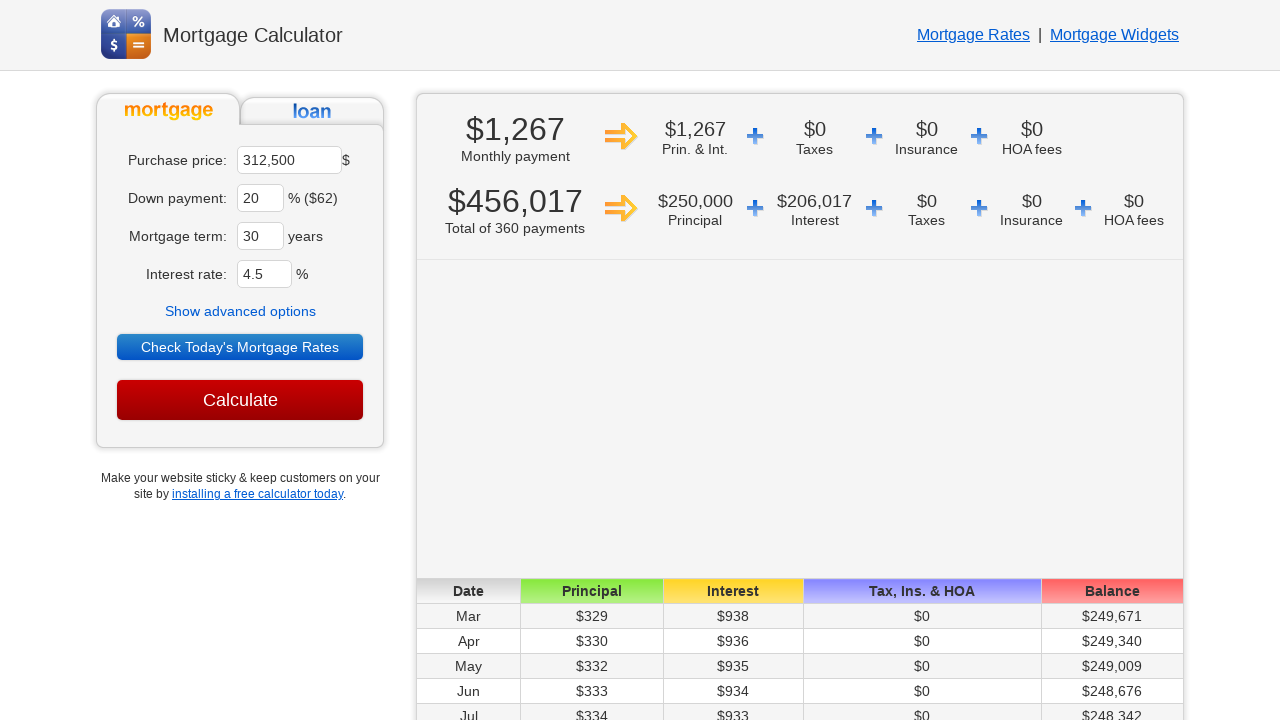

Navigated to mortgage loan calculator website
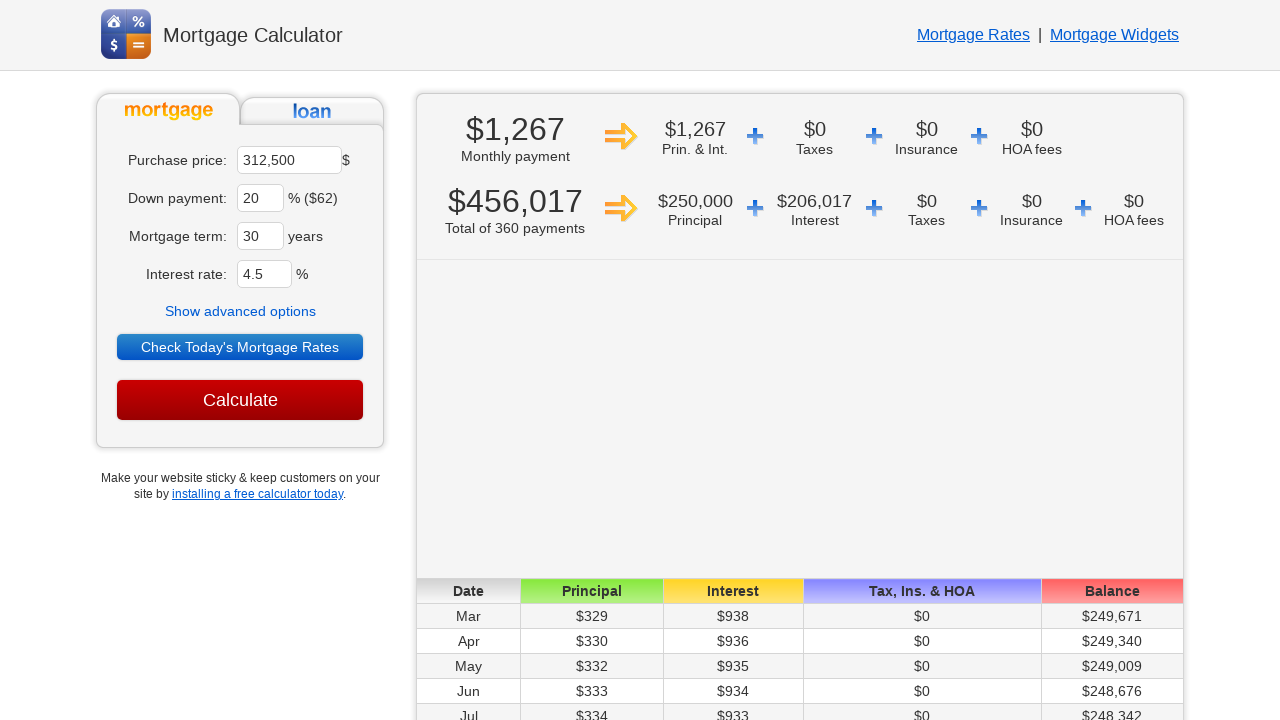

Clicked 'Show advanced options' button at (240, 311) on text='Show advanced options'
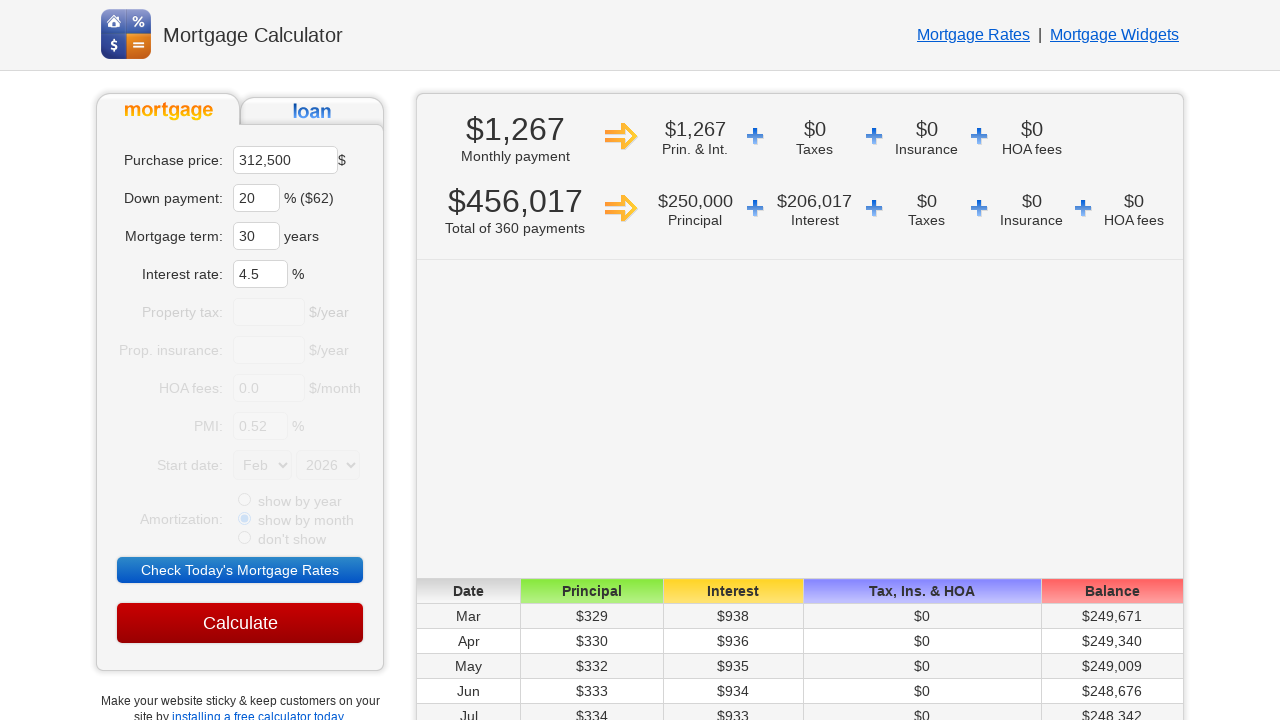

Waited for advanced options to appear
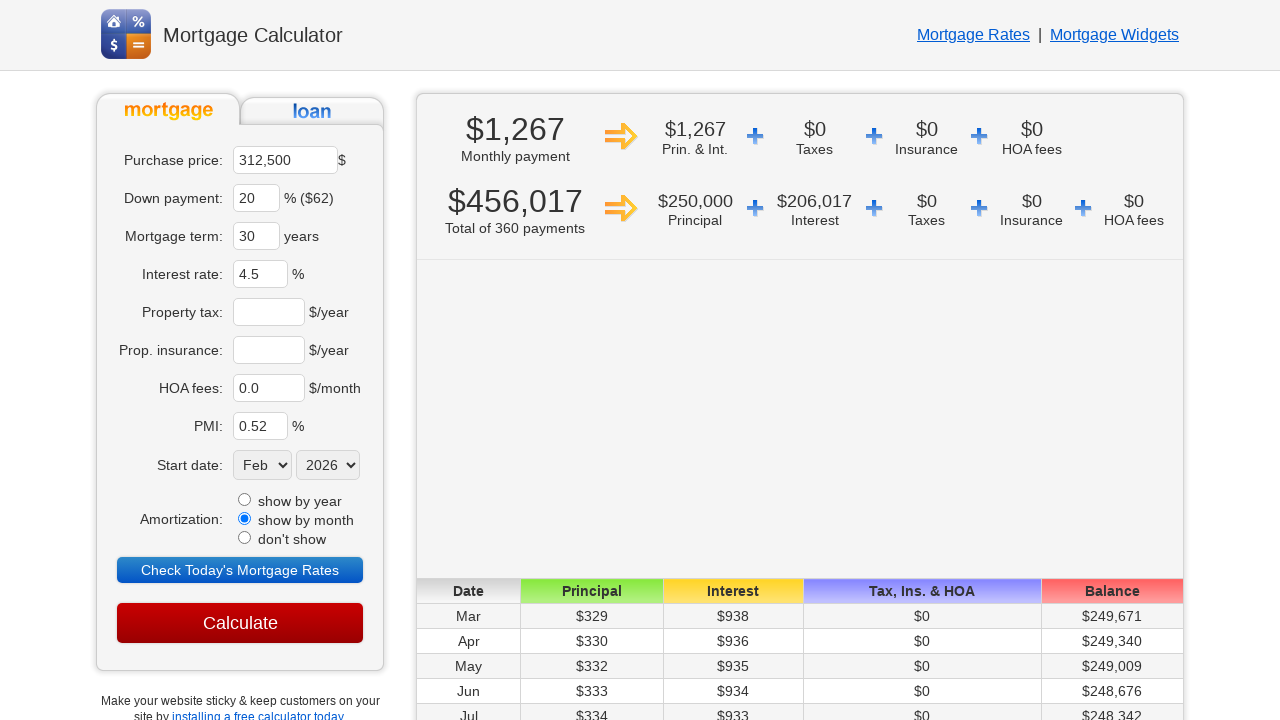

Selected November from start month dropdown on select[name='sm']
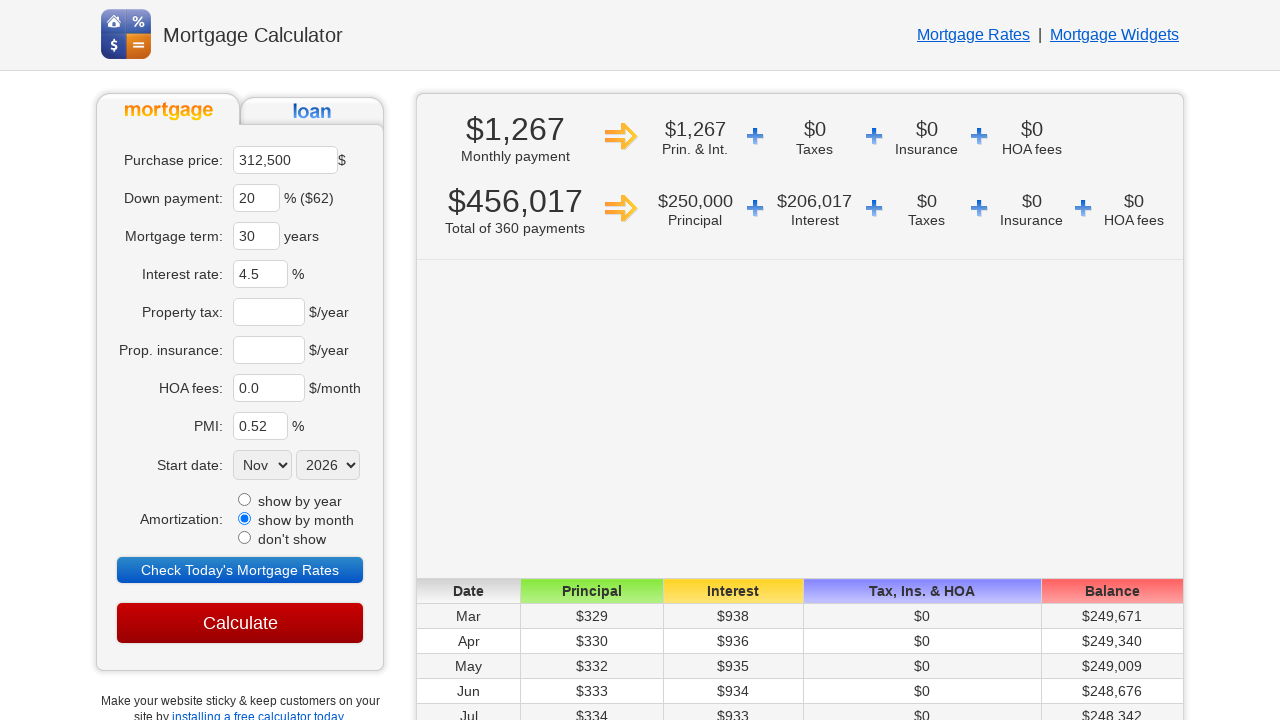

Selected 2023 from start year dropdown on select[name='sy']
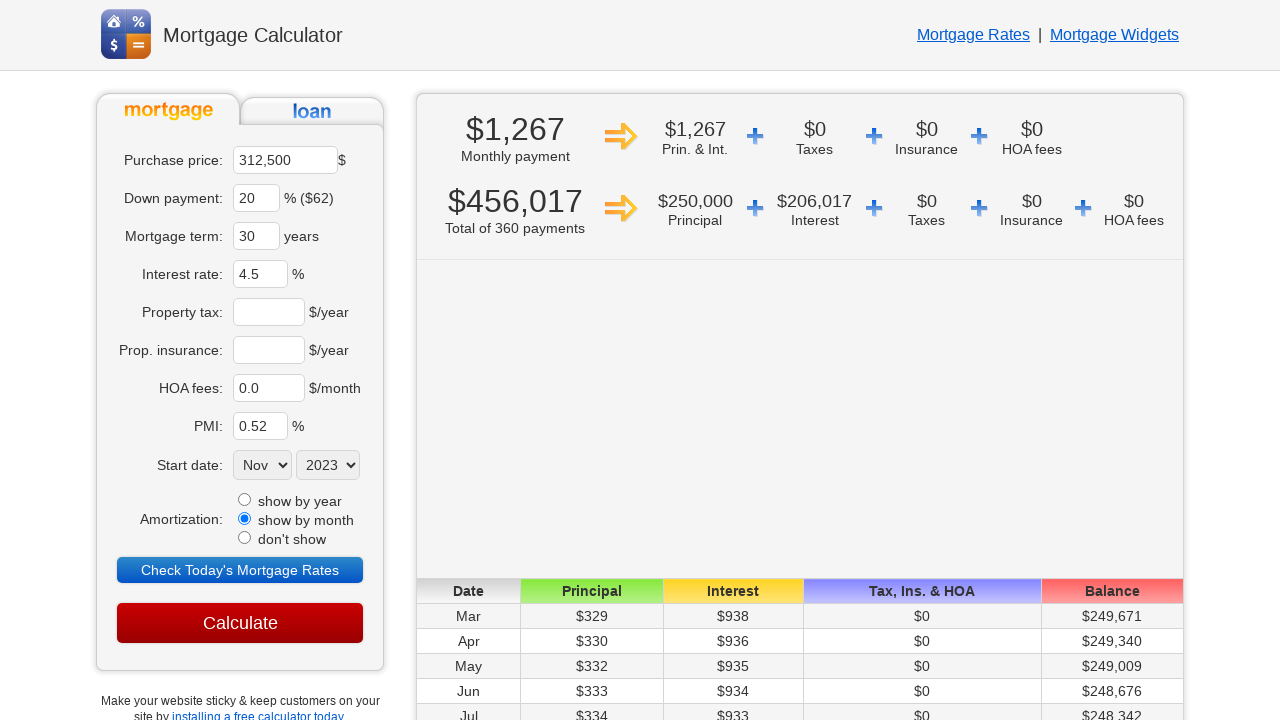

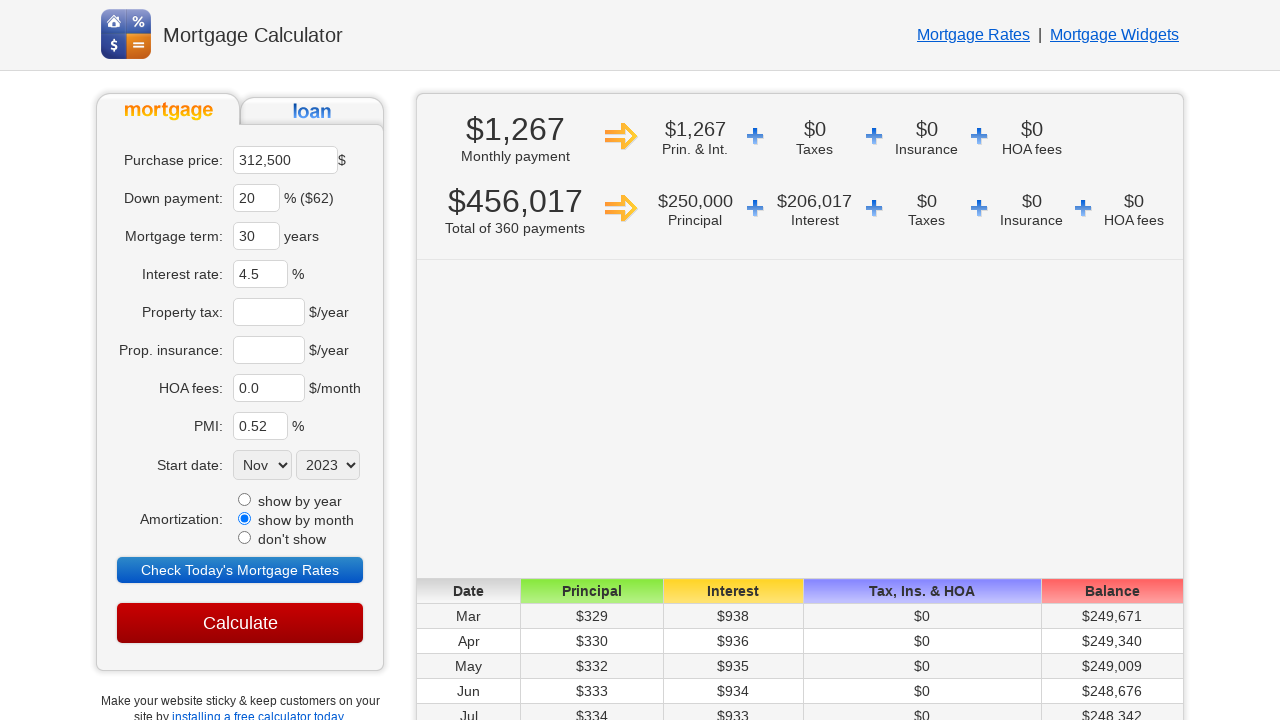